Tests JavaScript confirmation alert handling by clicking a button to trigger a confirmation dialog, accepting it, and verifying the result message is displayed on the page.

Starting URL: http://the-internet.herokuapp.com/javascript_alerts

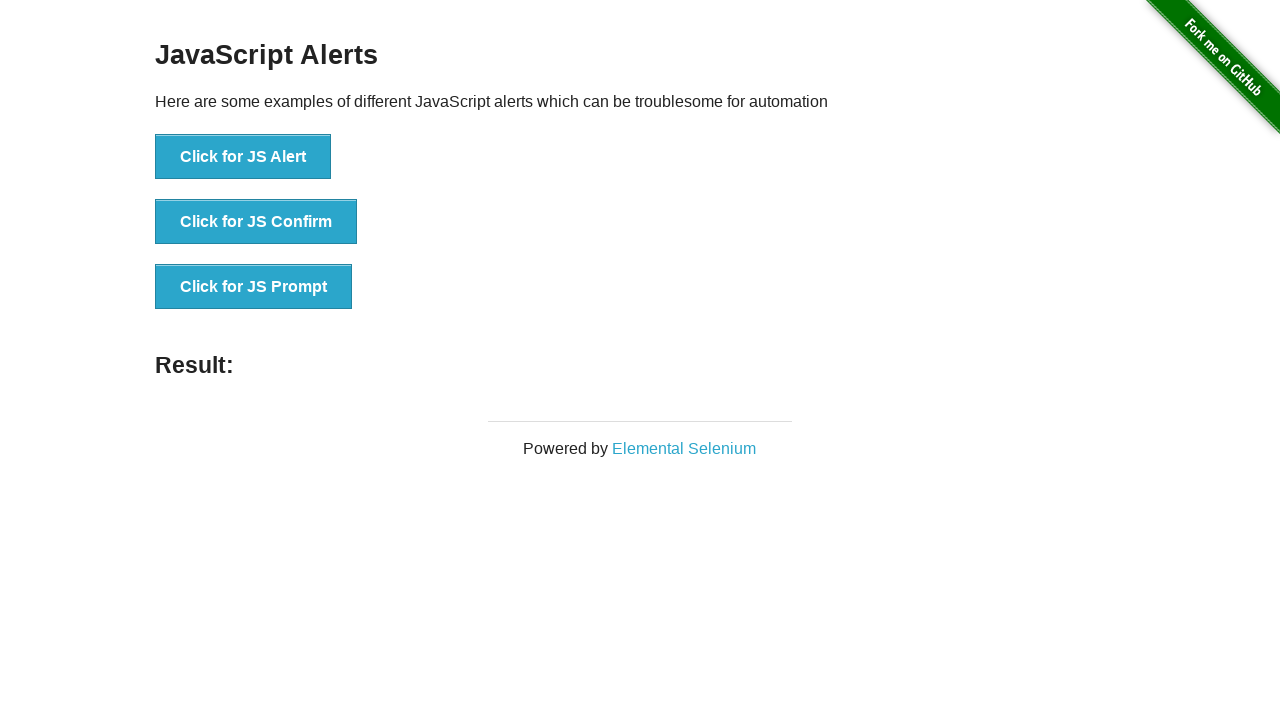

Clicked the second button to trigger JavaScript confirmation alert at (256, 222) on ul > li:nth-child(2) > button
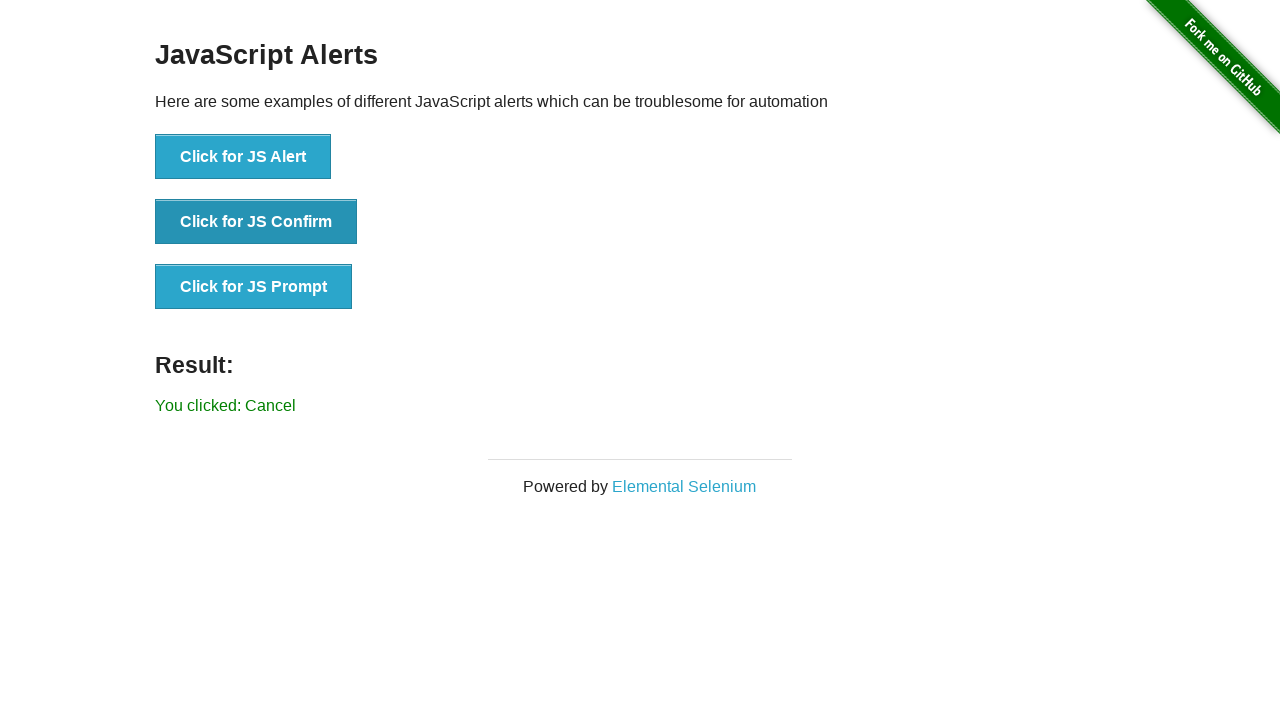

Set up dialog handler to accept confirmation
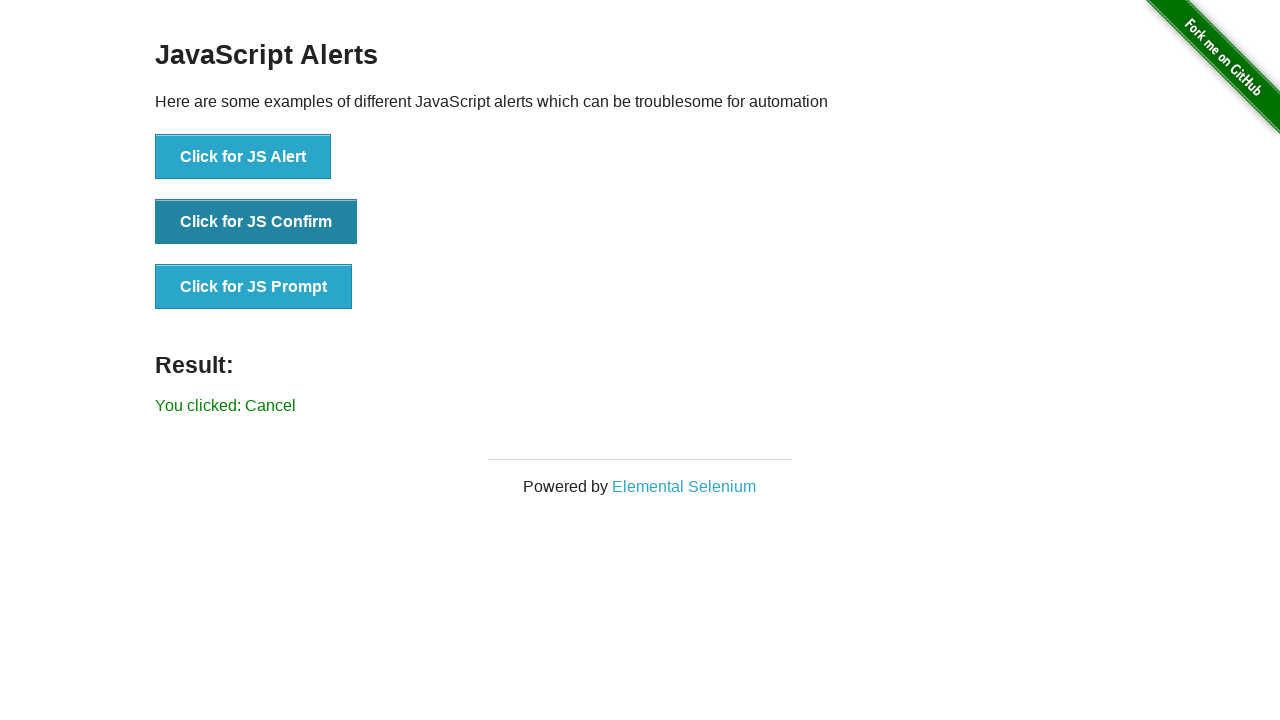

Waited for result element to appear
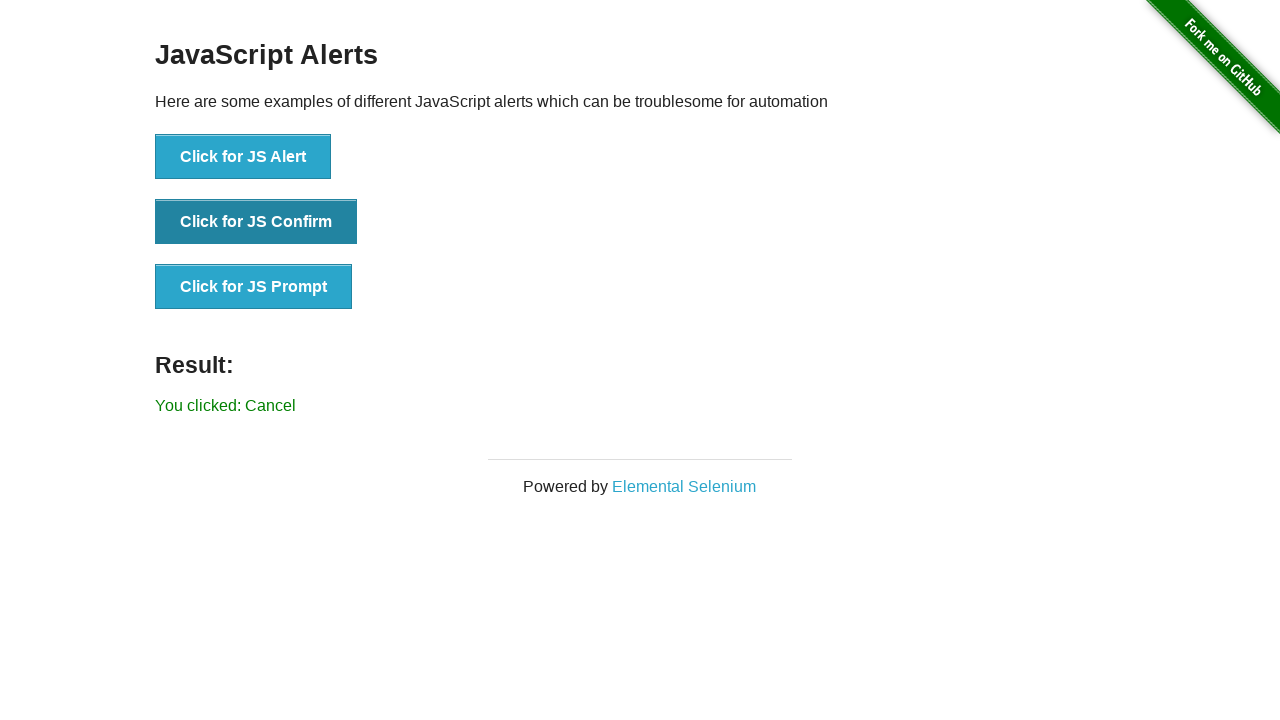

Re-clicked the second button to trigger dialog with handler in place at (256, 222) on ul > li:nth-child(2) > button
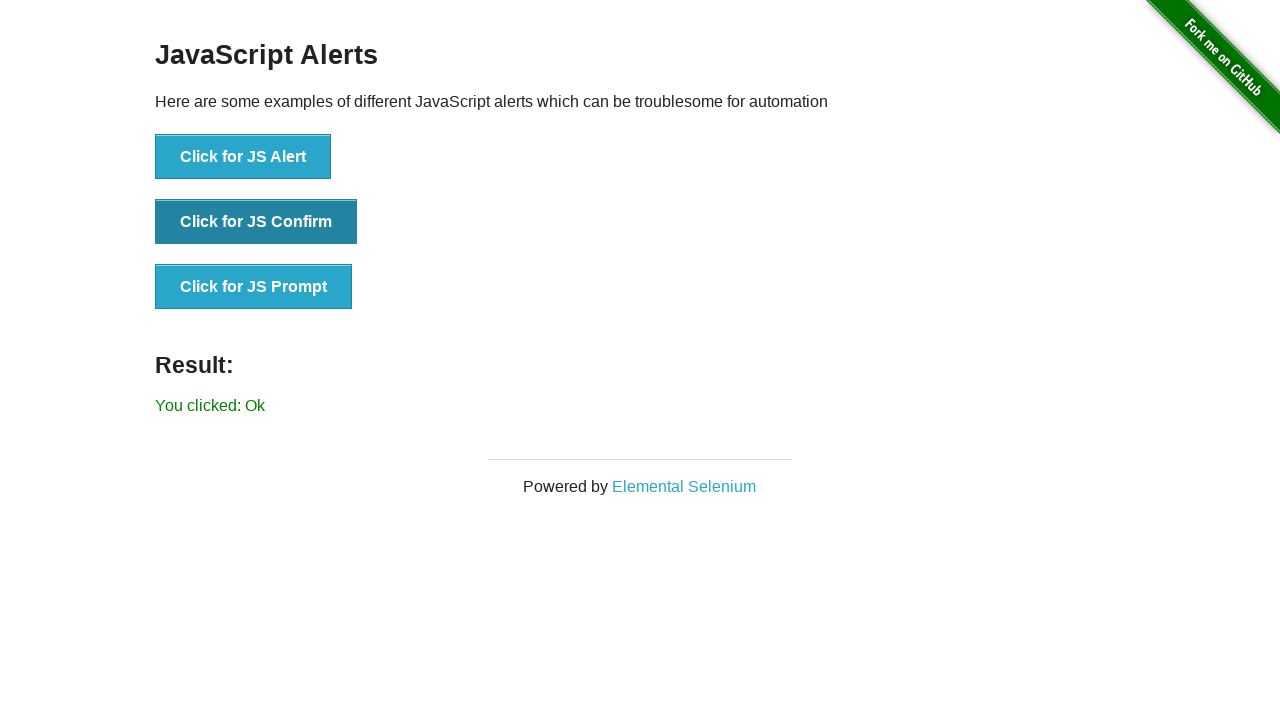

Waited for result element to update after accepting confirmation
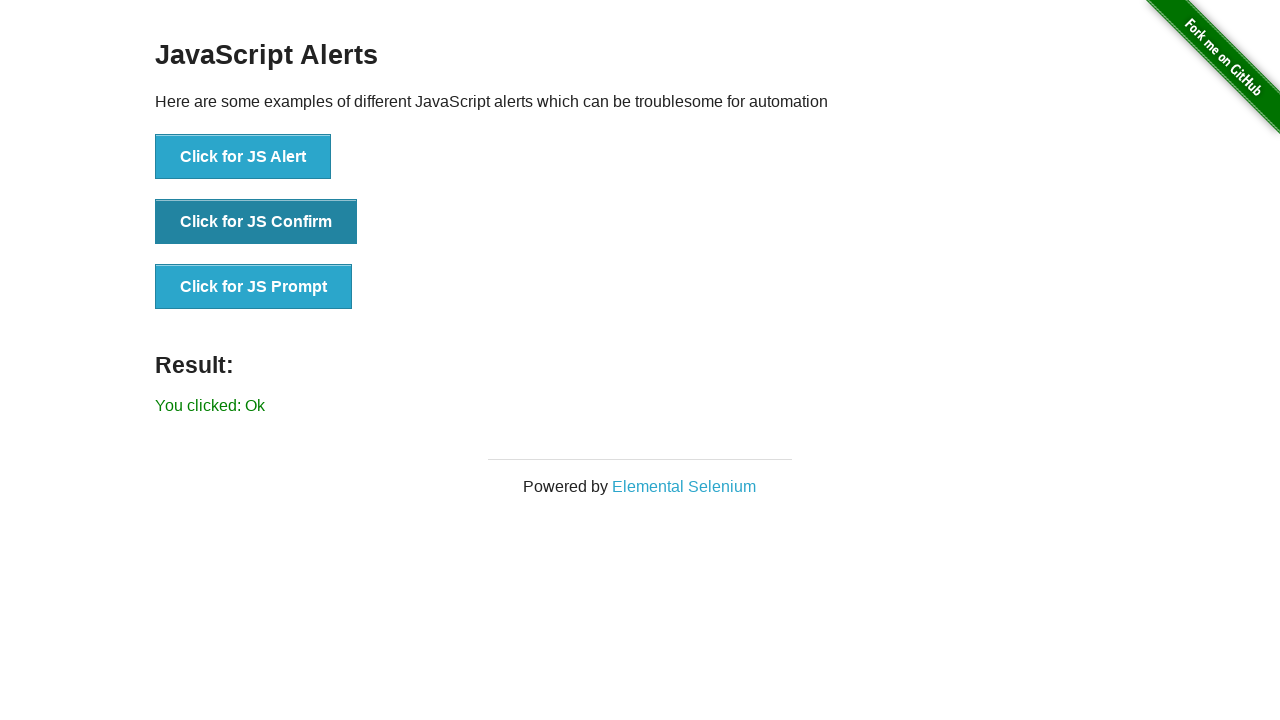

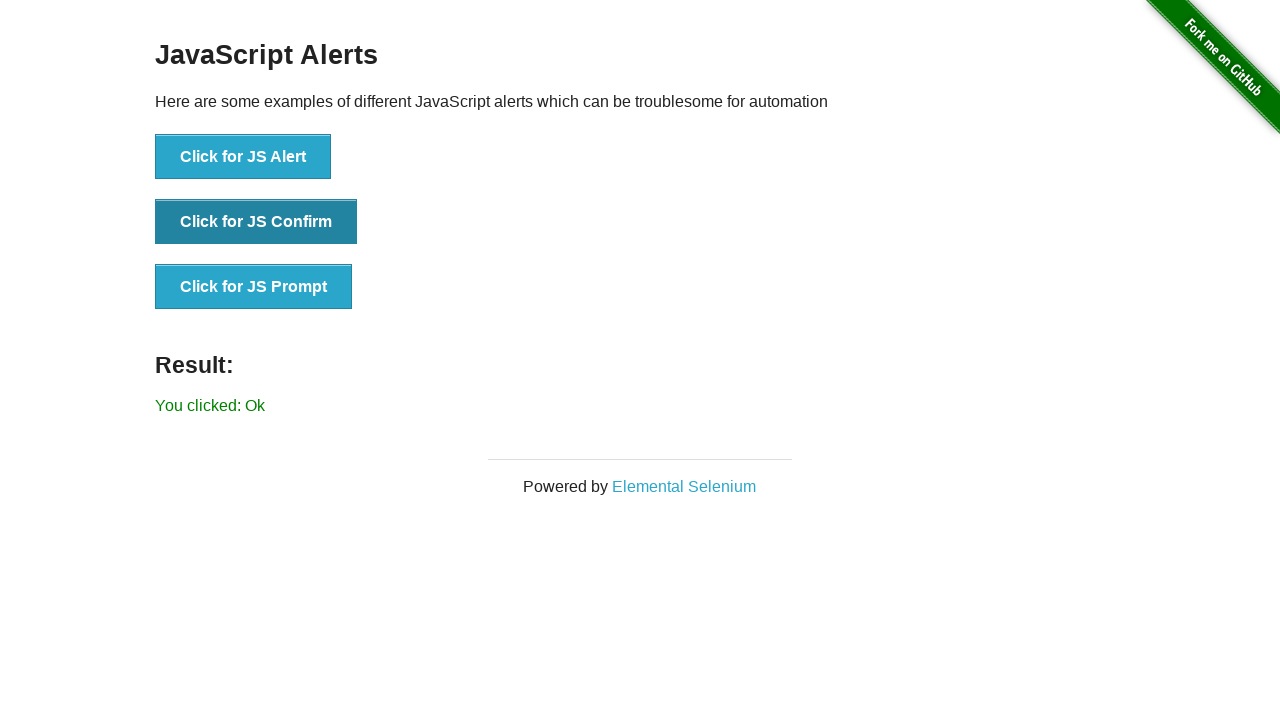